Tests drag and drop functionality by manually clicking, holding, moving to target, and releasing the element

Starting URL: https://jqueryui.com/droppable

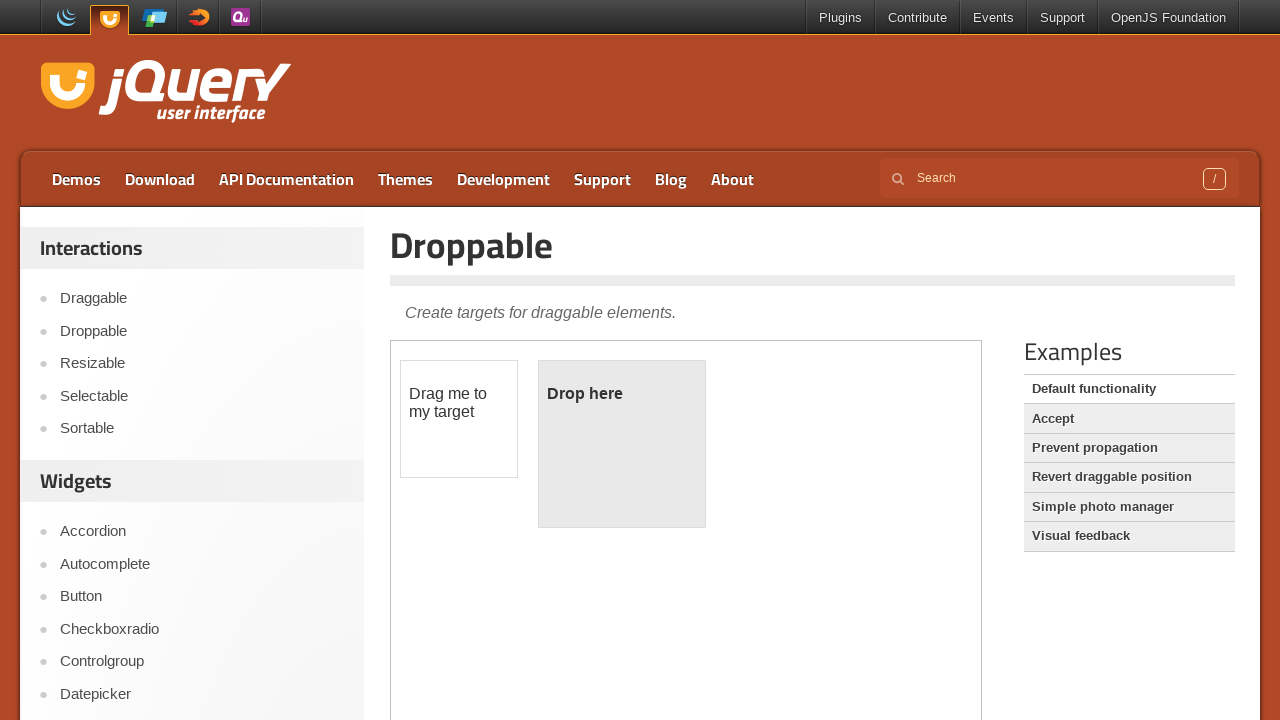

Located iframe containing drag and drop elements
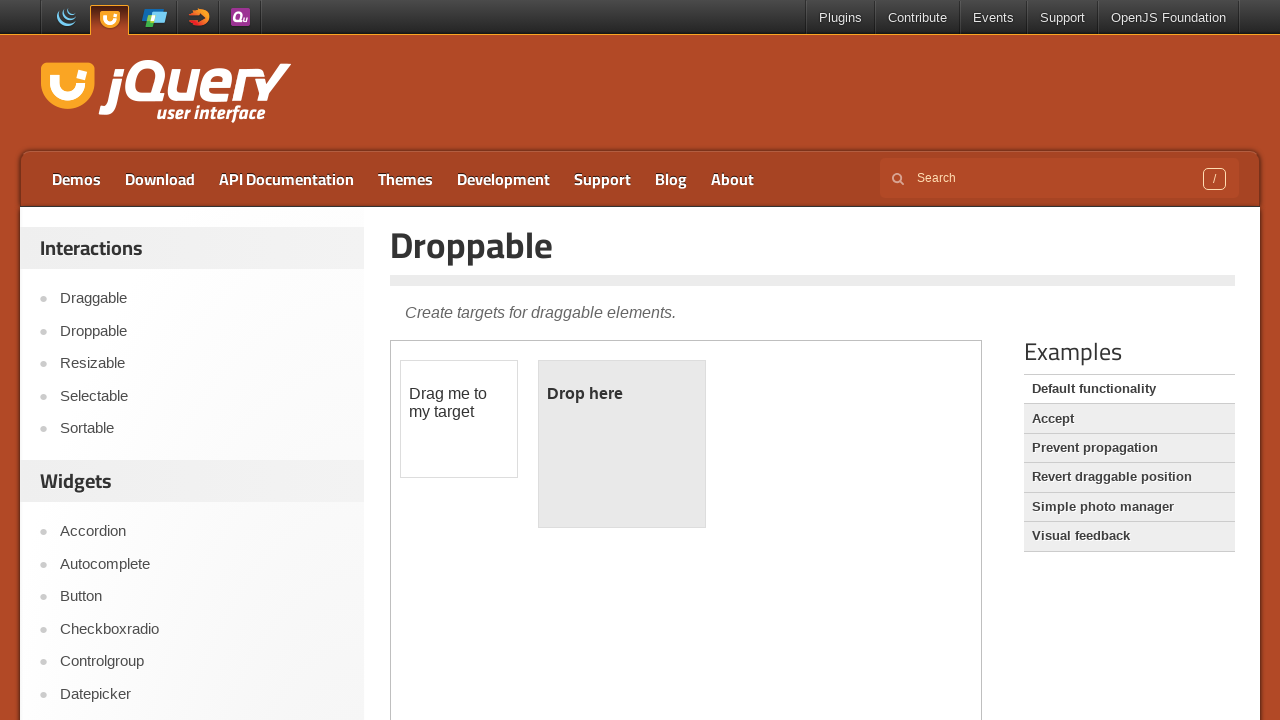

Located draggable element
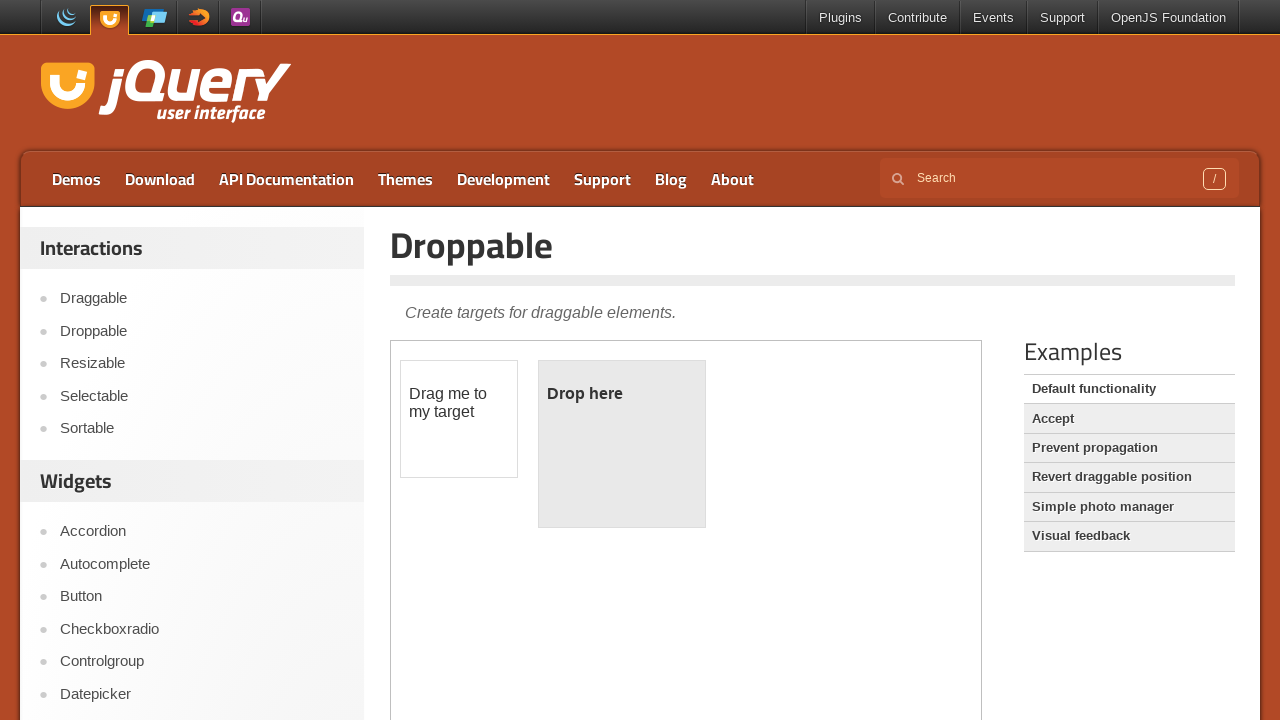

Located droppable target element
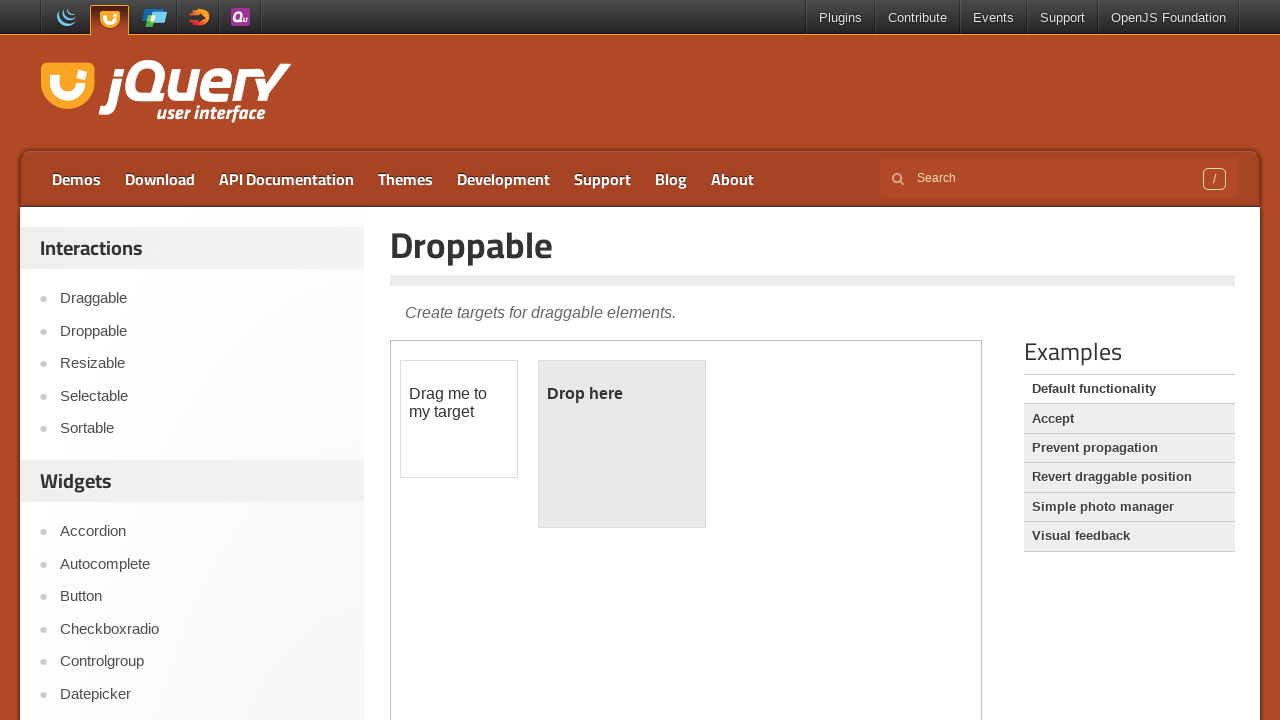

Dragged element to droppable target at (622, 444)
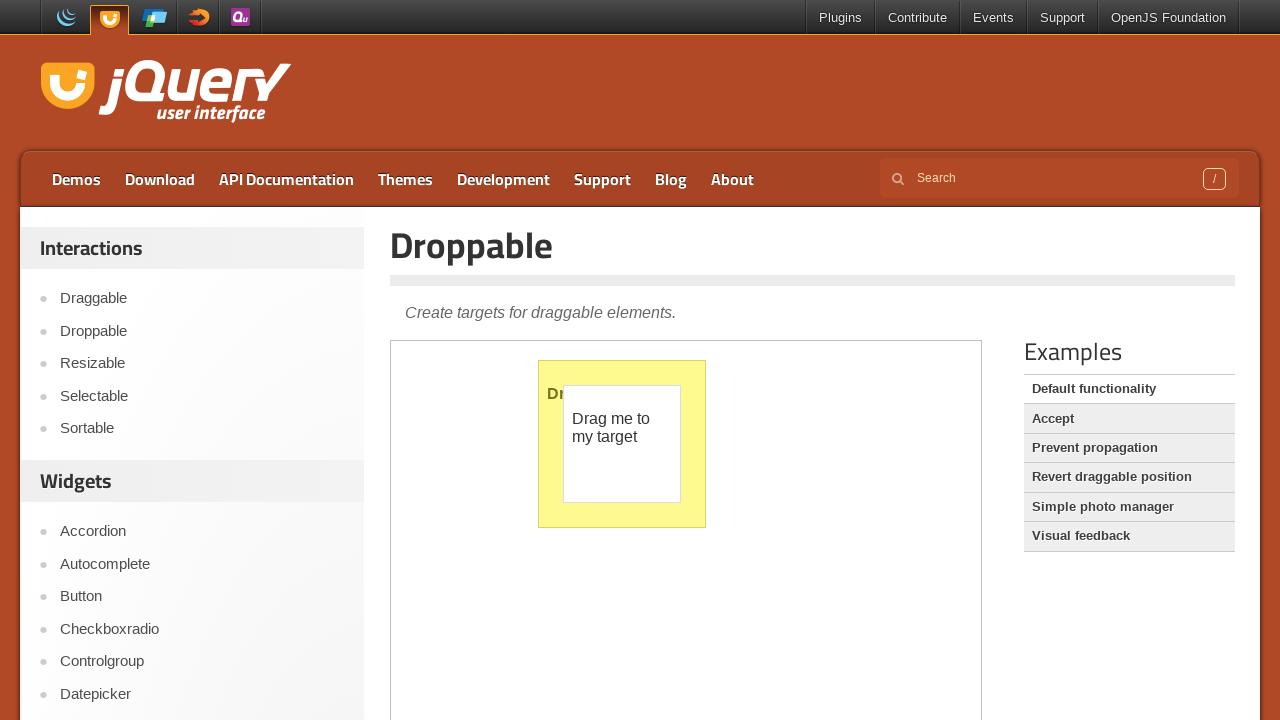

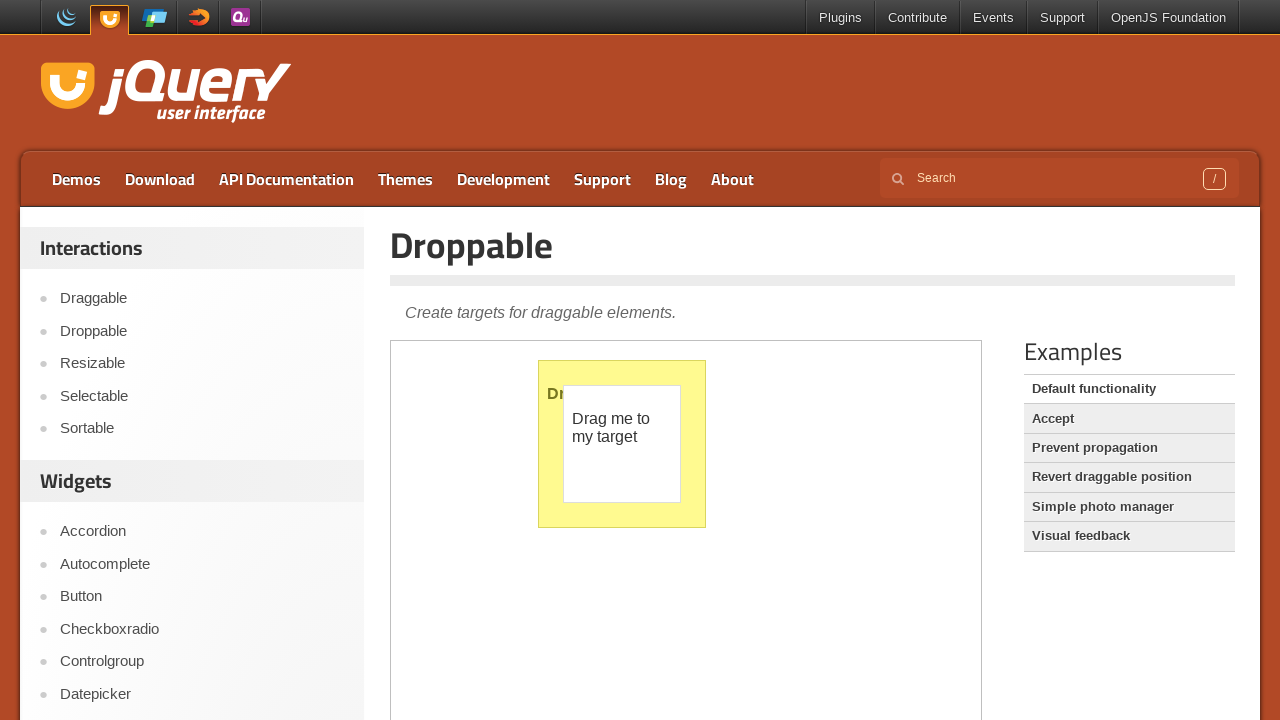